Tests drag-and-drop functionality on the jQuery UI droppable demo page by dragging an element and dropping it onto a target element within an iframe.

Starting URL: https://jqueryui.com/droppable/

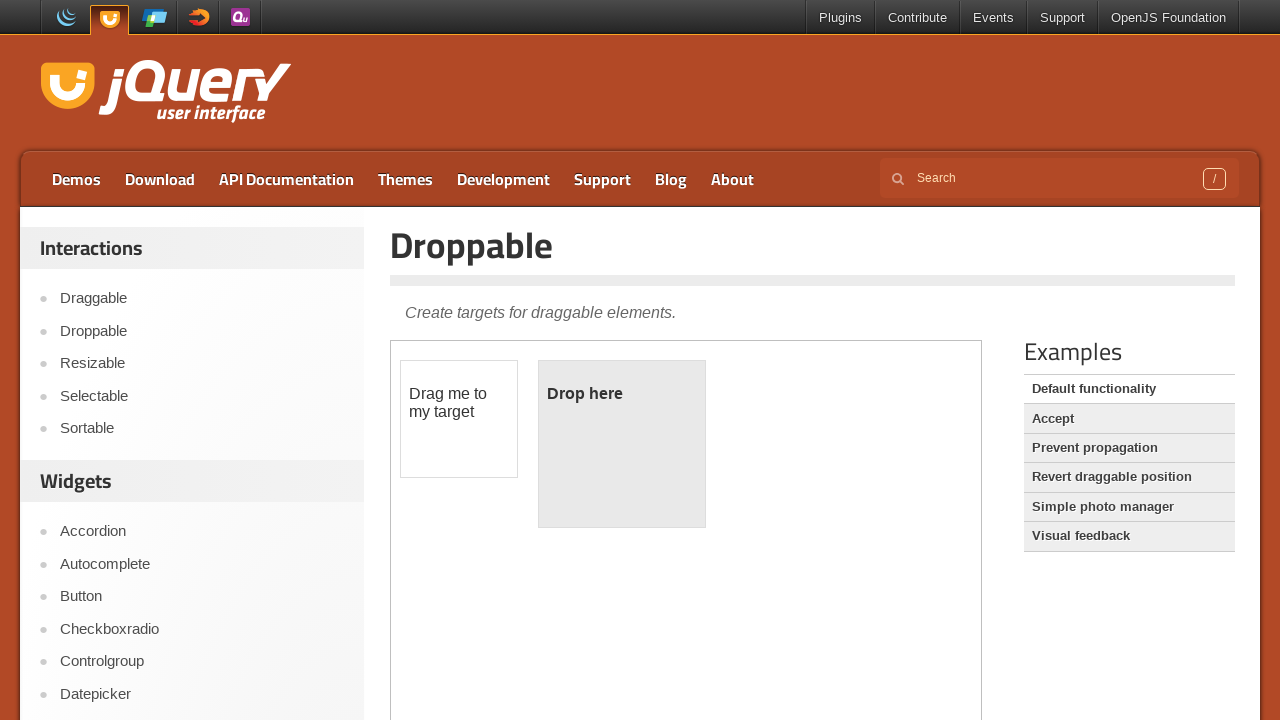

Located the first iframe on the page
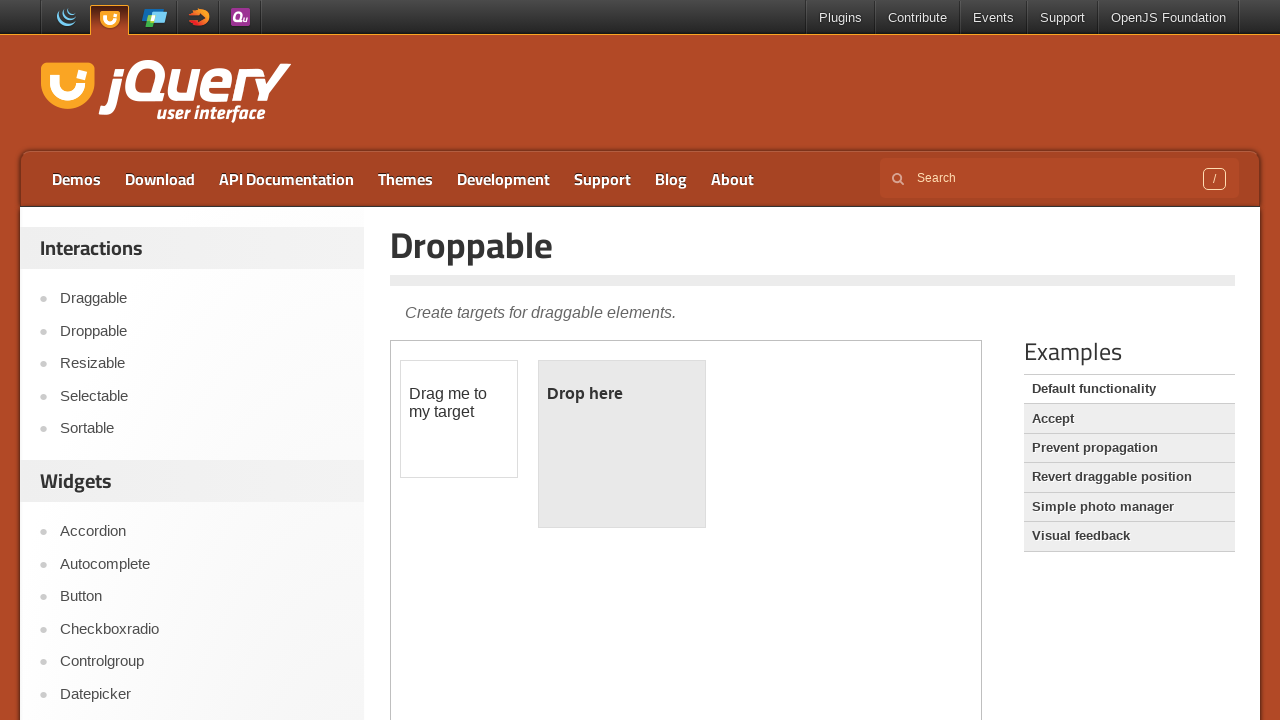

Located the draggable element with id 'draggable'
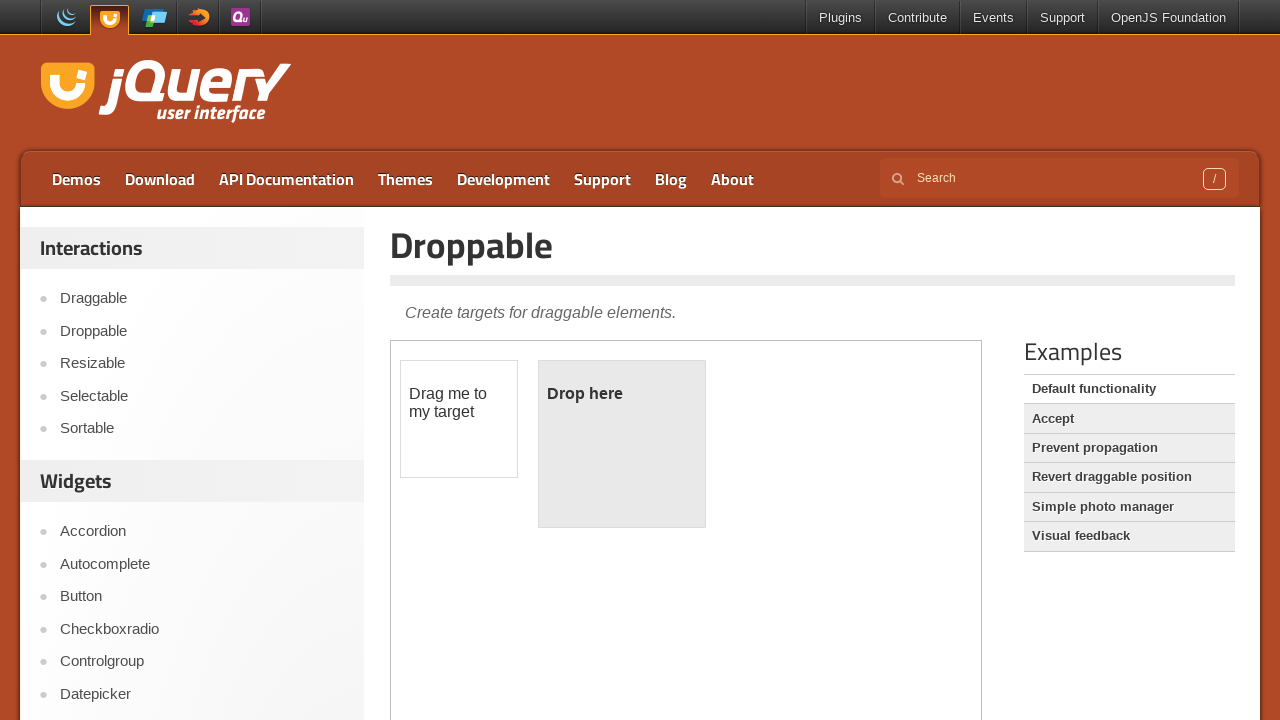

Located the droppable target element with id 'droppable'
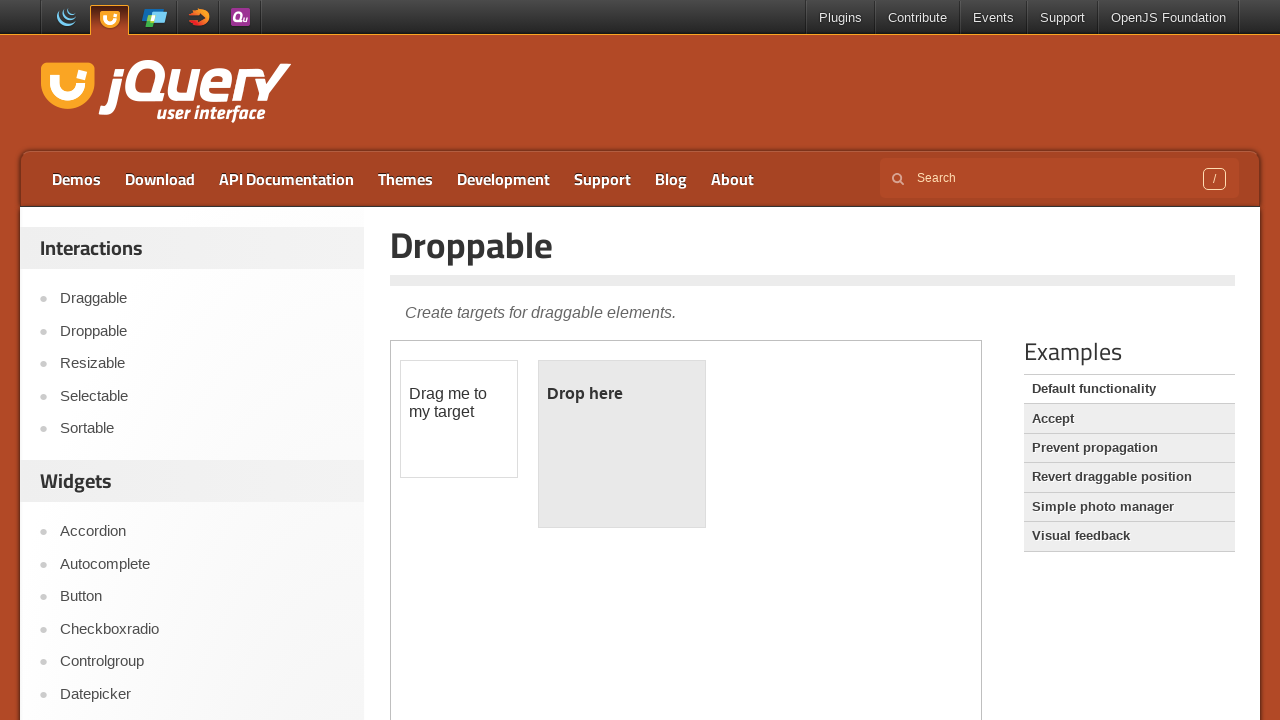

Dragged the draggable element and dropped it onto the droppable target at (622, 444)
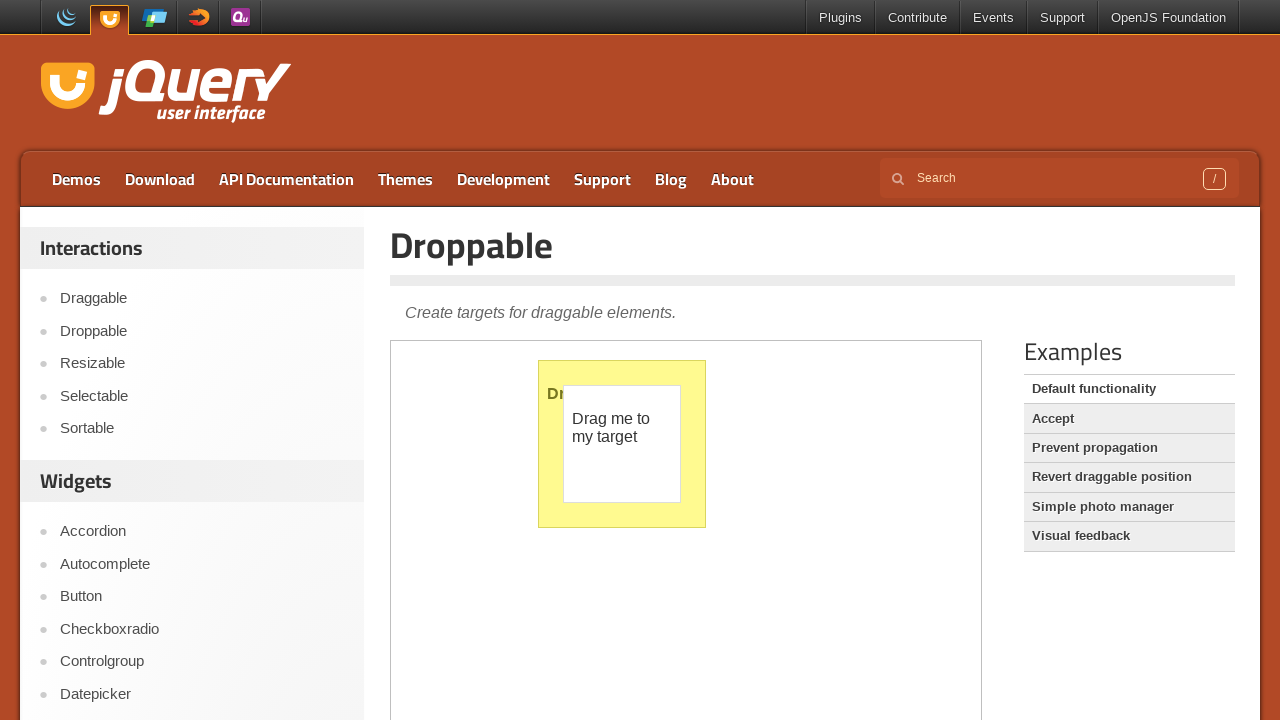

Verified the drop was successful - droppable element now displays 'Dropped!' text
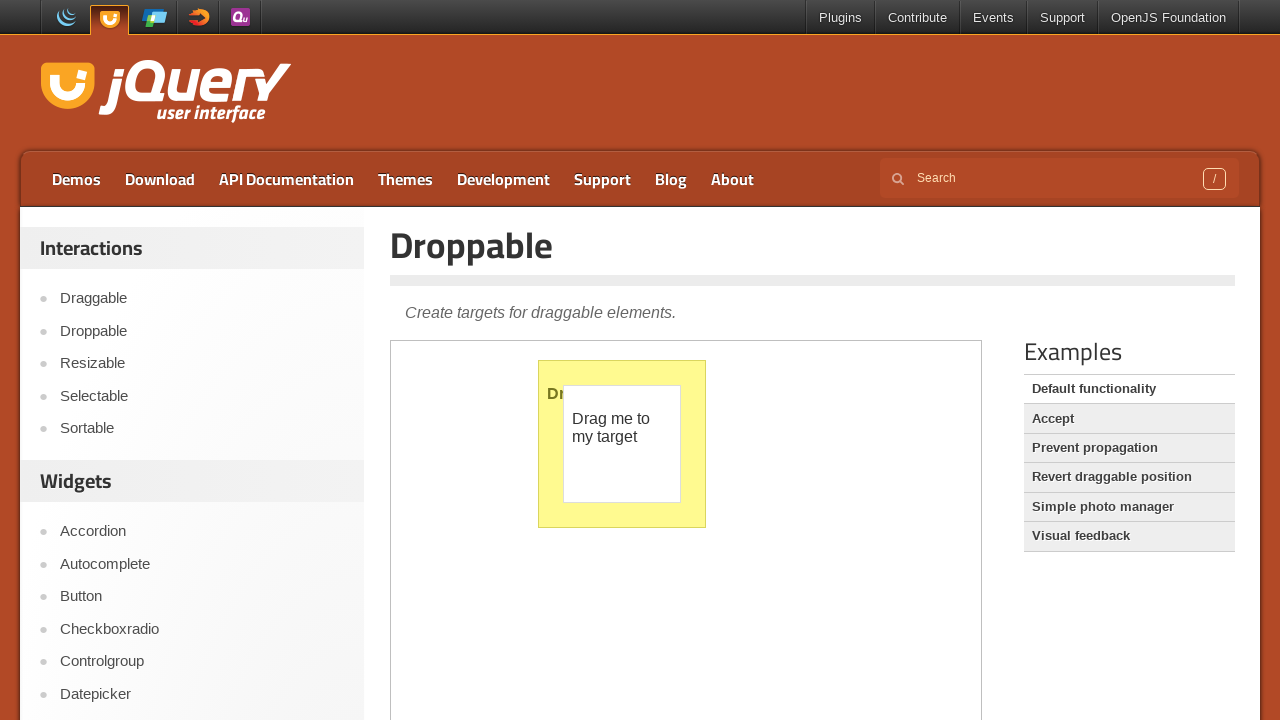

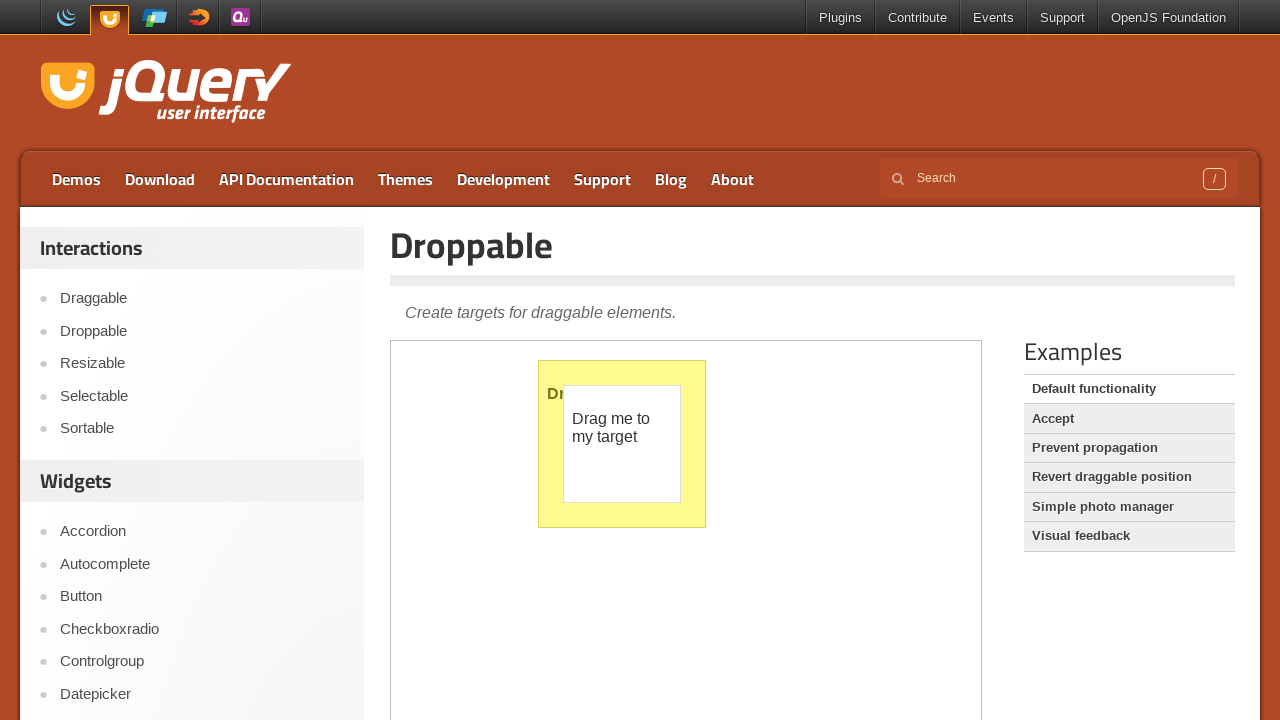